Measures page load time and verifies it is under 30 seconds

Starting URL: https://egundem.com/

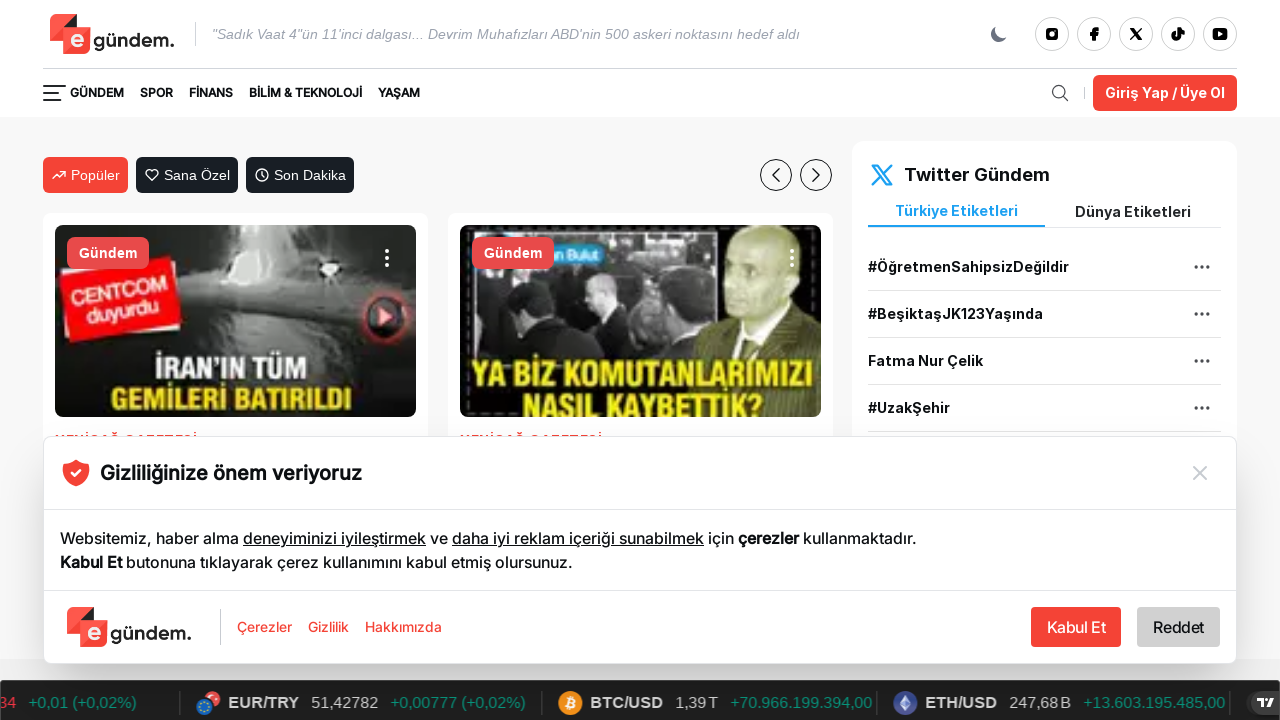

Evaluated performance metrics from page
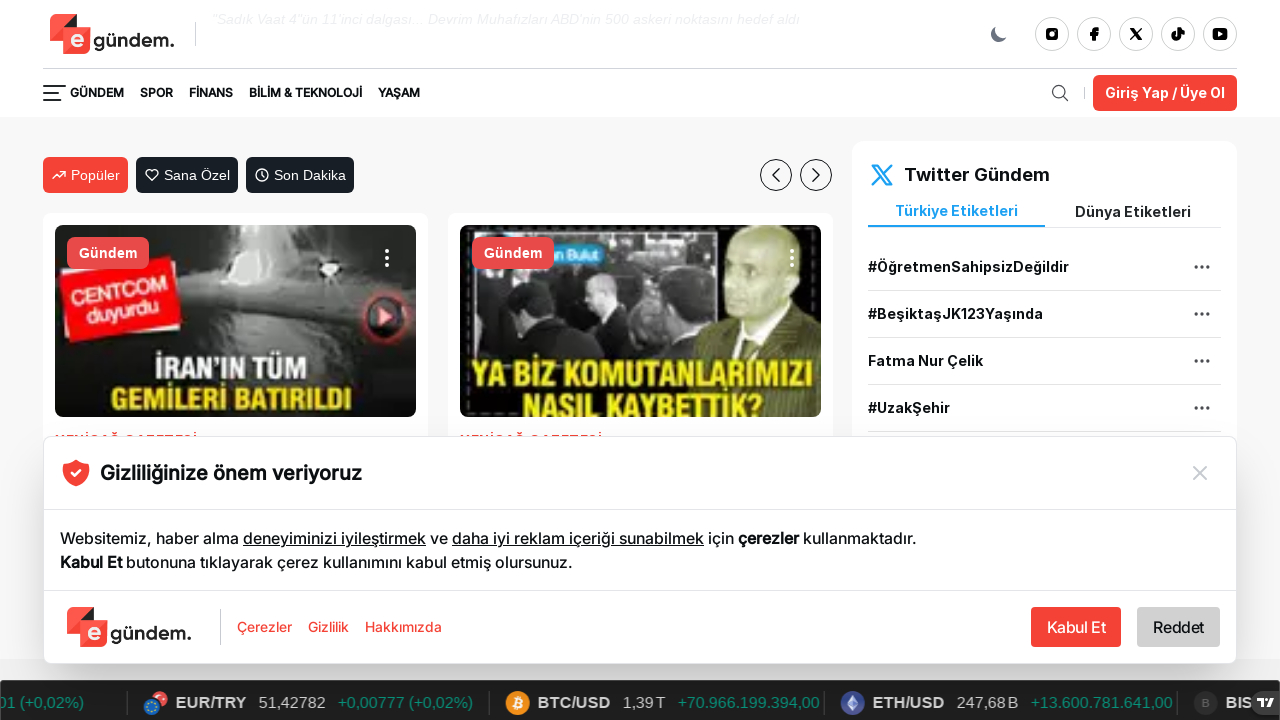

Verified page load time is under 30 seconds
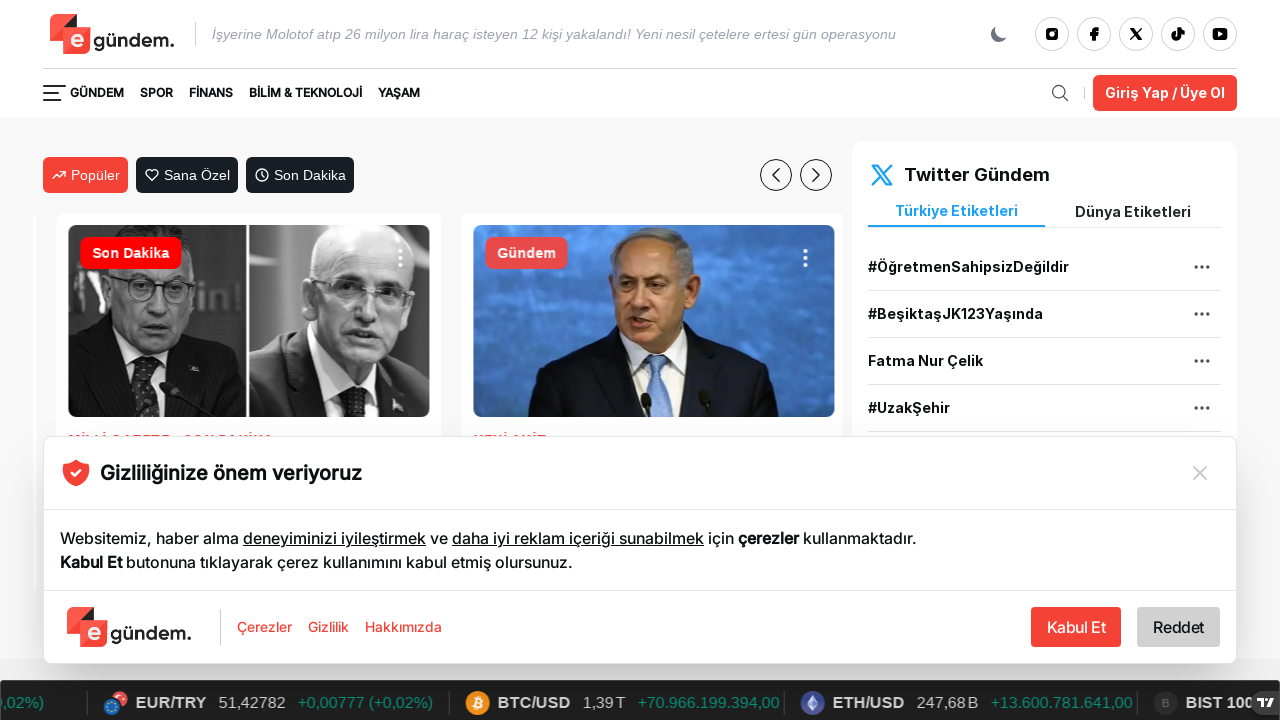

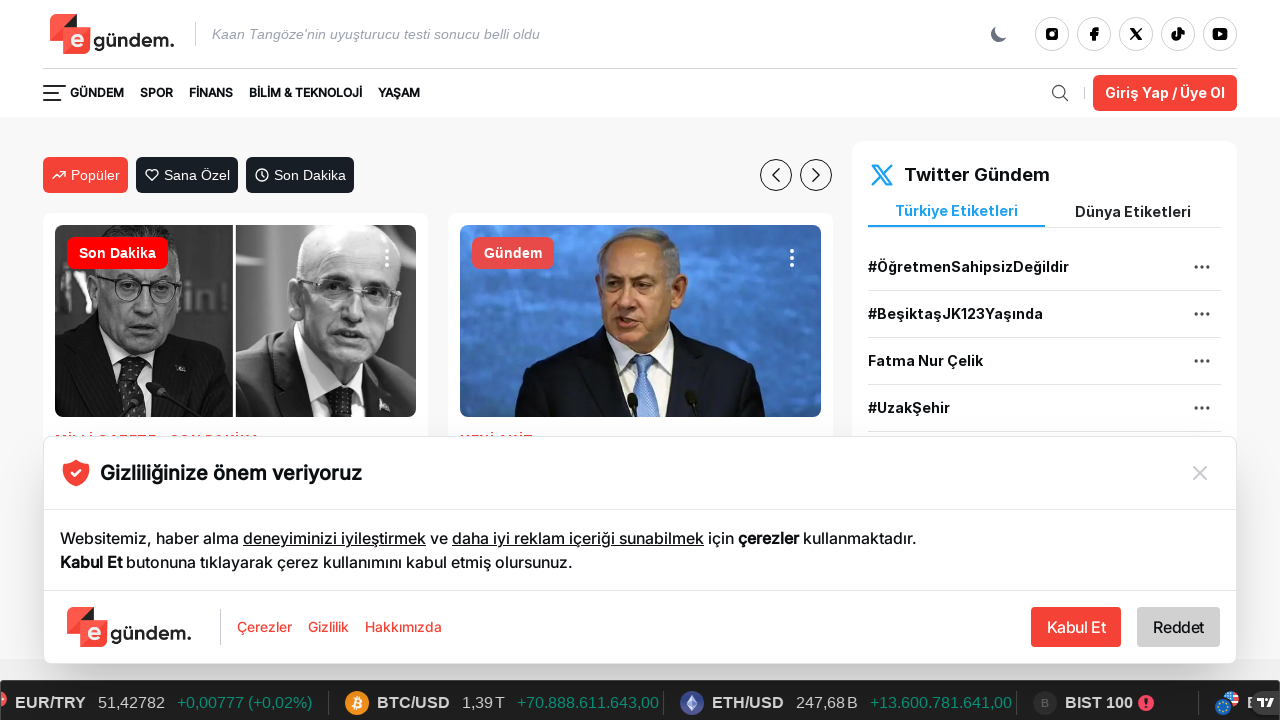